Tests static dropdown selection functionality by selecting currency options using different methods (by index, visible text, and value)

Starting URL: https://rahulshettyacademy.com/dropdownsPractise/

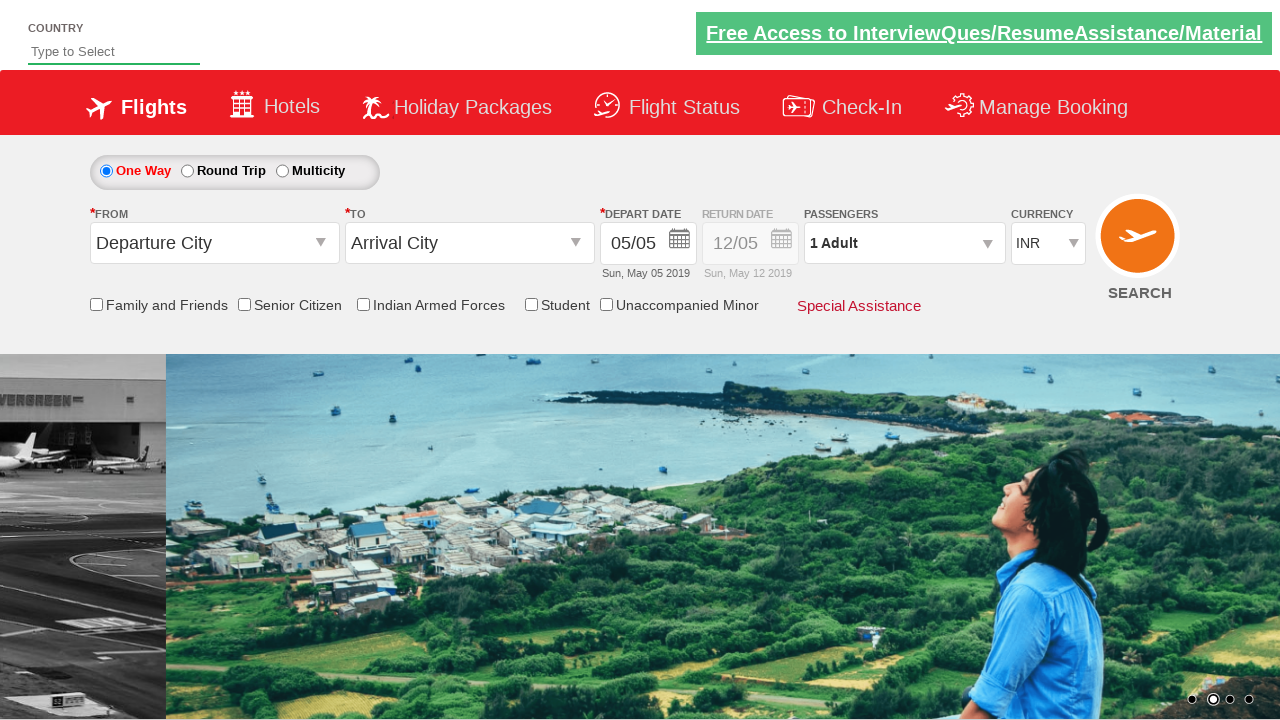

Located currency dropdown element
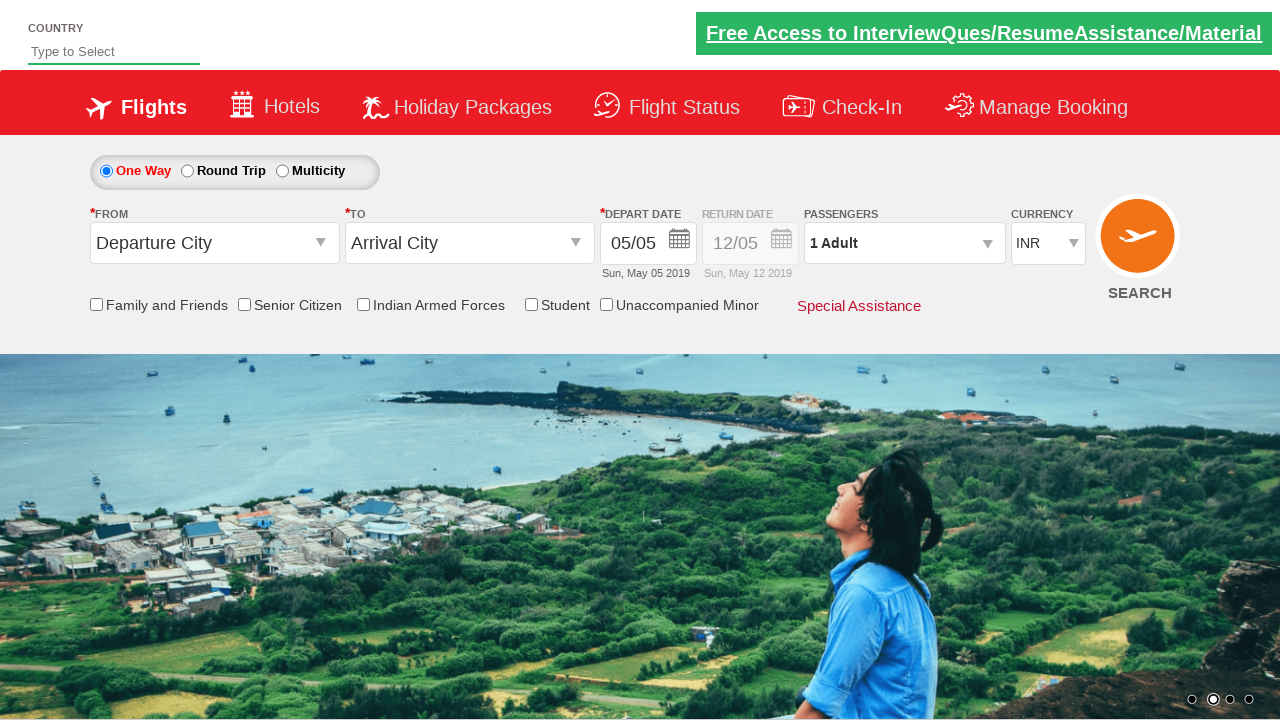

Selected AED currency by index 2 on #ctl00_mainContent_DropDownListCurrency
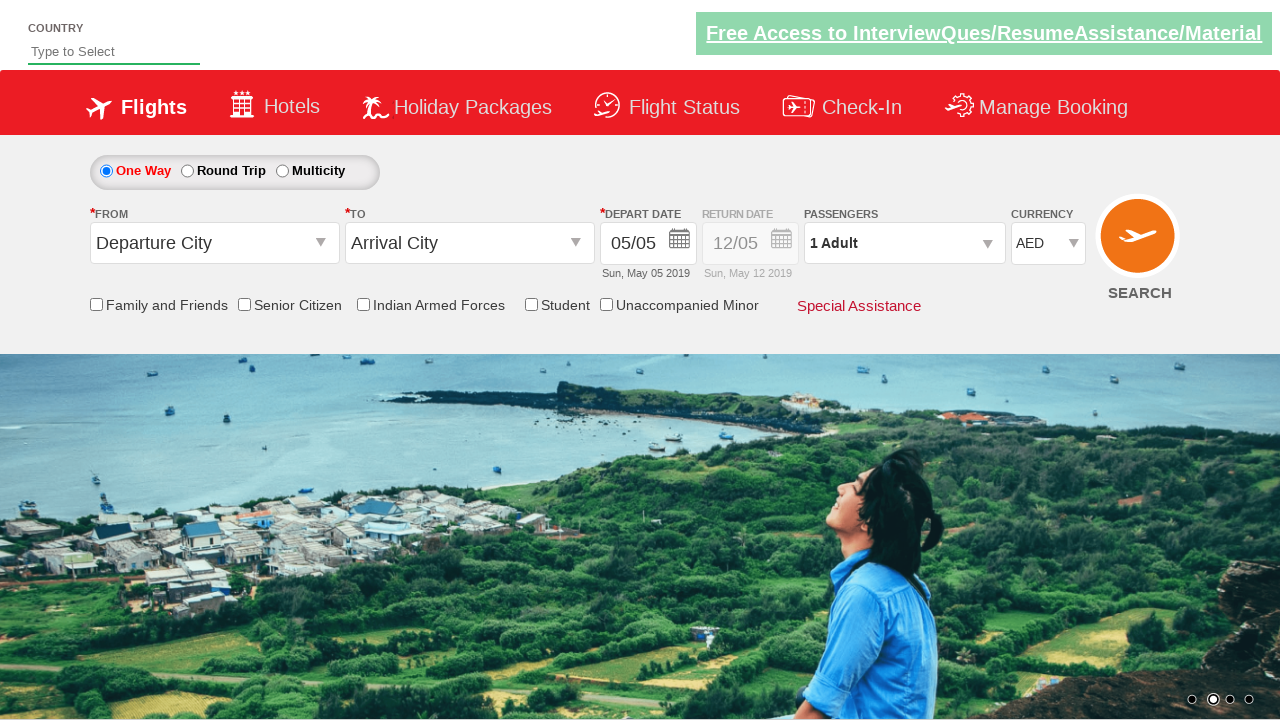

Selected USD currency by visible text on #ctl00_mainContent_DropDownListCurrency
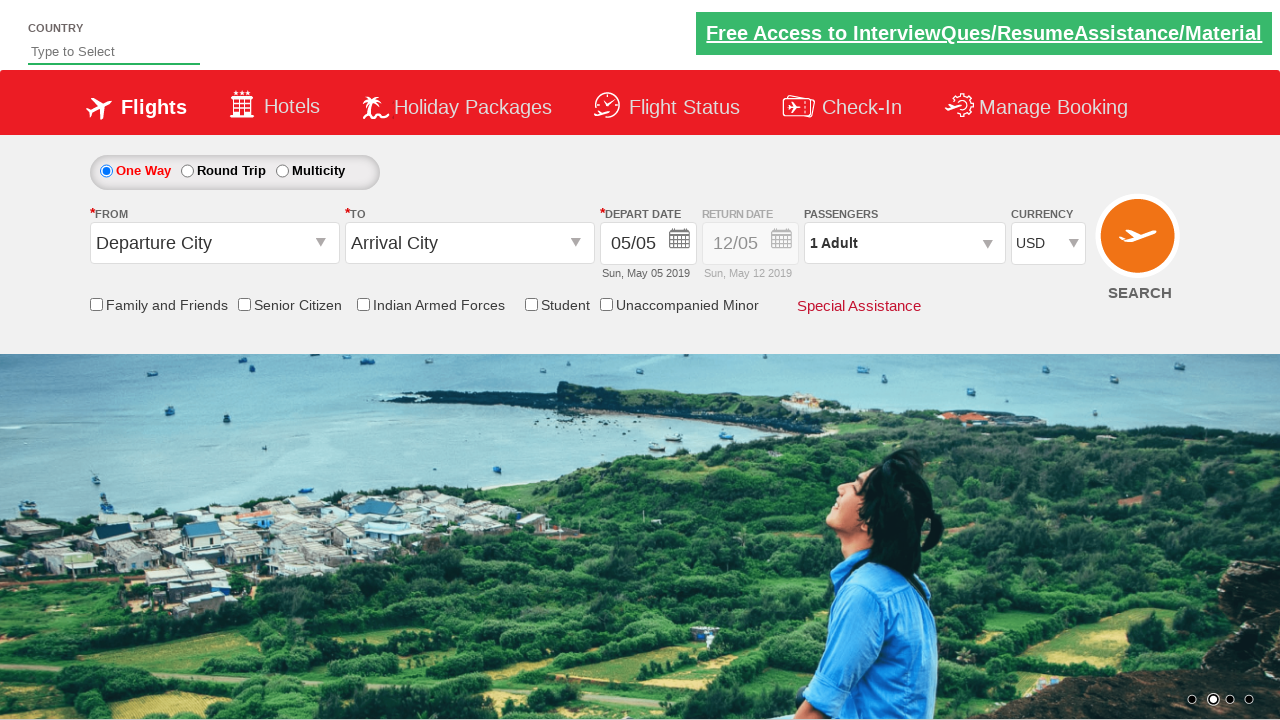

Selected INR currency by value on #ctl00_mainContent_DropDownListCurrency
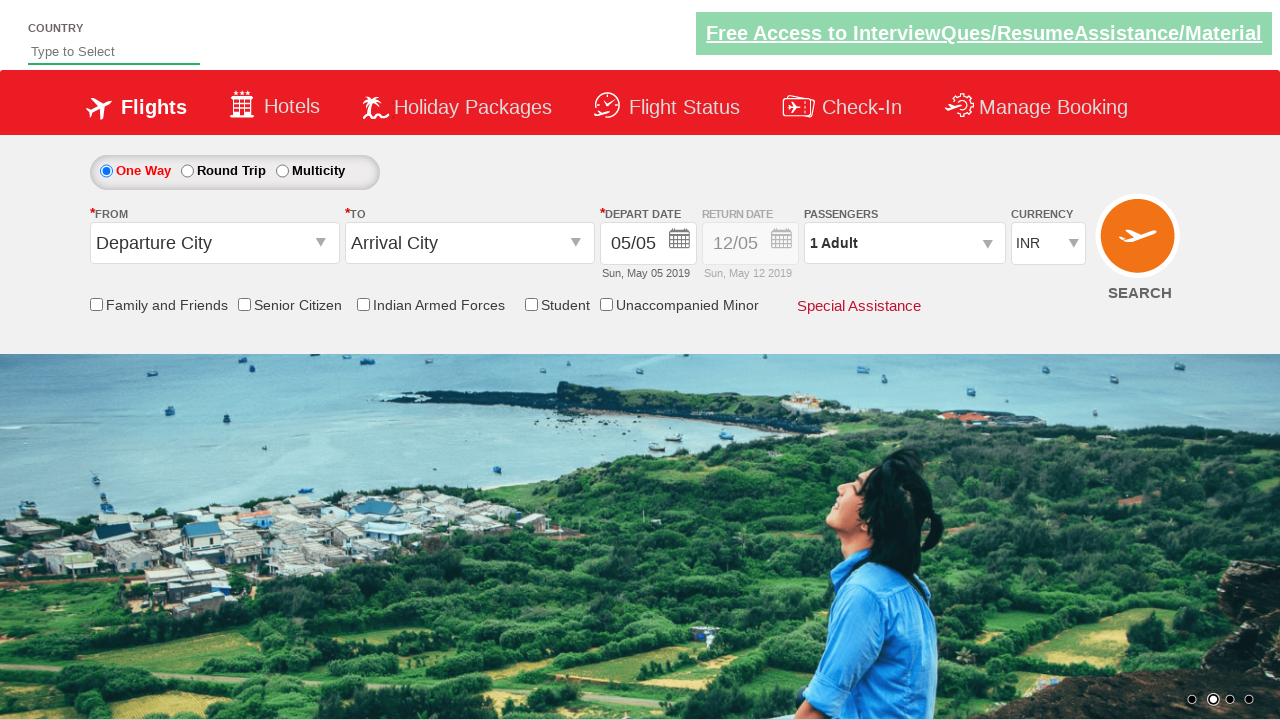

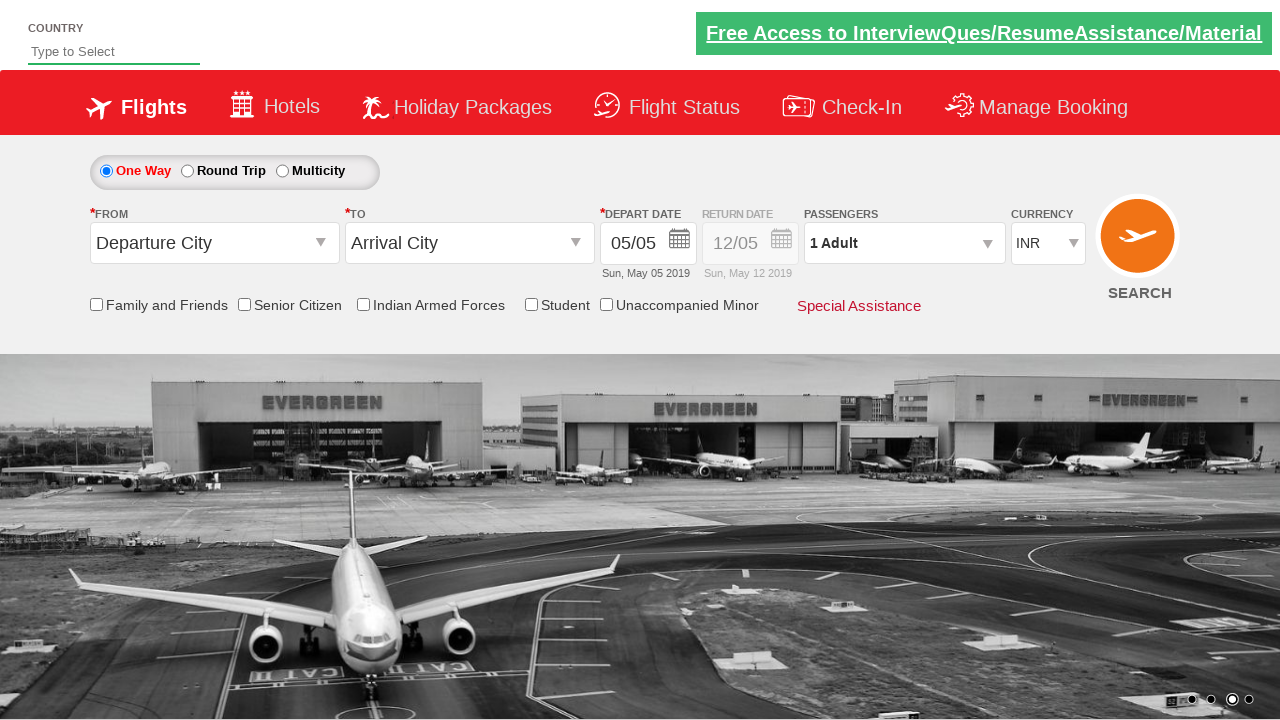